Navigates to the team page and verifies the three author names are displayed correctly

Starting URL: http://www.99-bottles-of-beer.net/

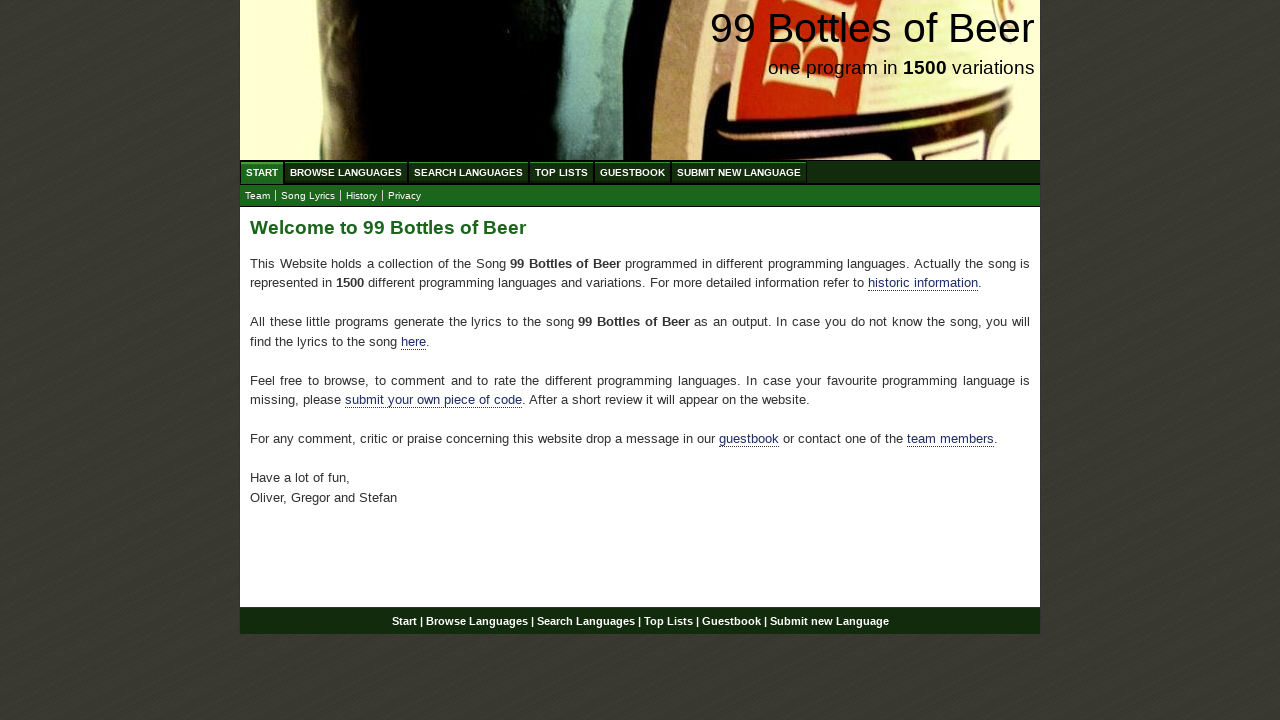

Clicked on team link at (258, 196) on a[href='team.html']
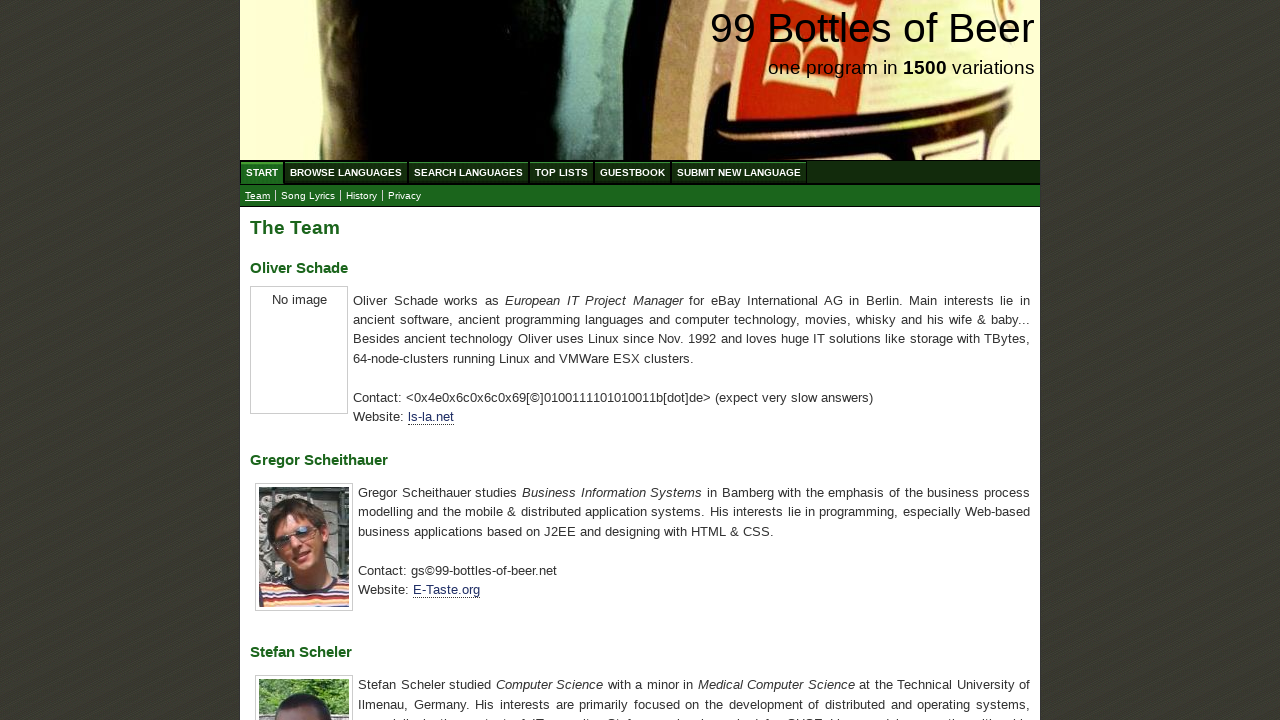

Waited for h3 elements to load on team page
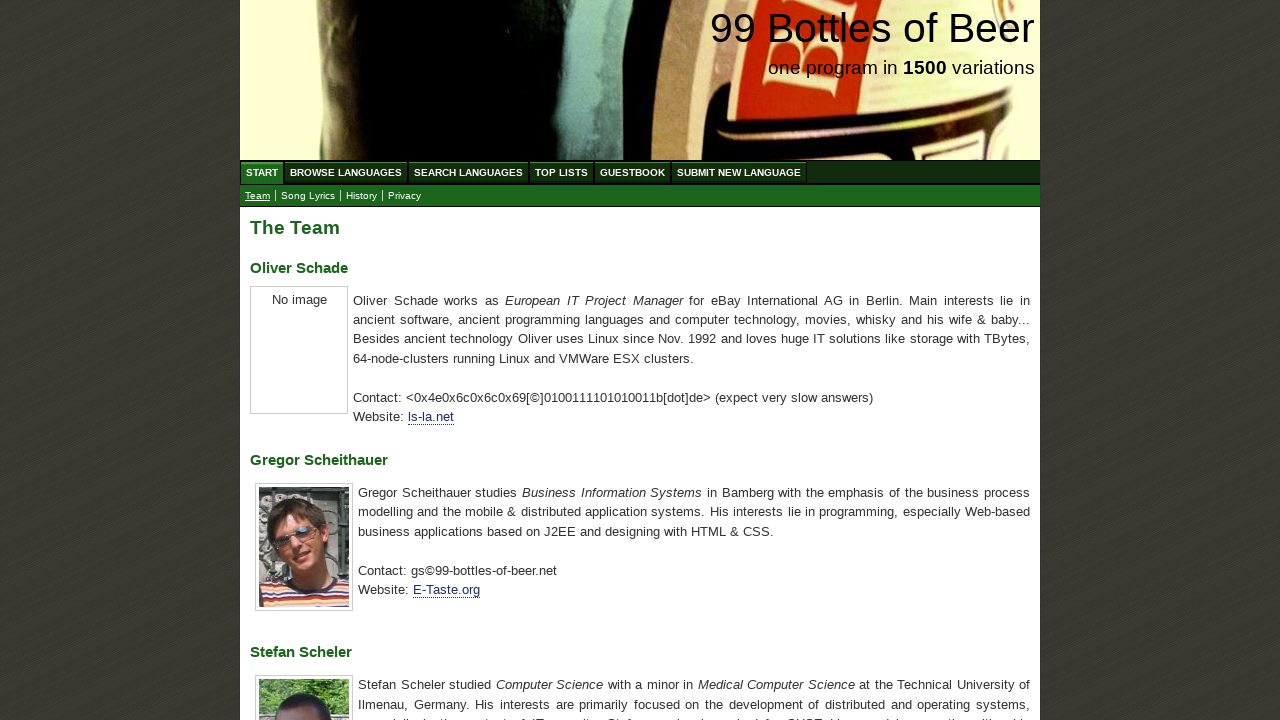

Retrieved all h3 elements from the page
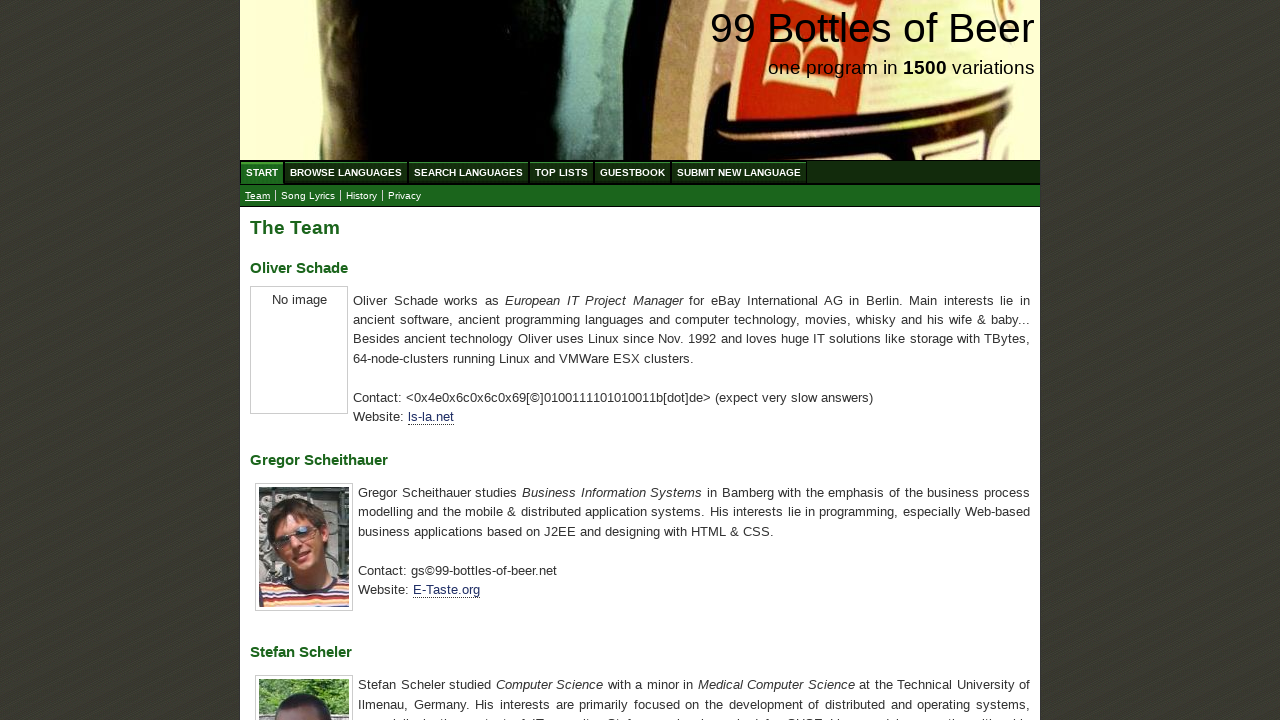

Extracted text content from h3 elements to get author names
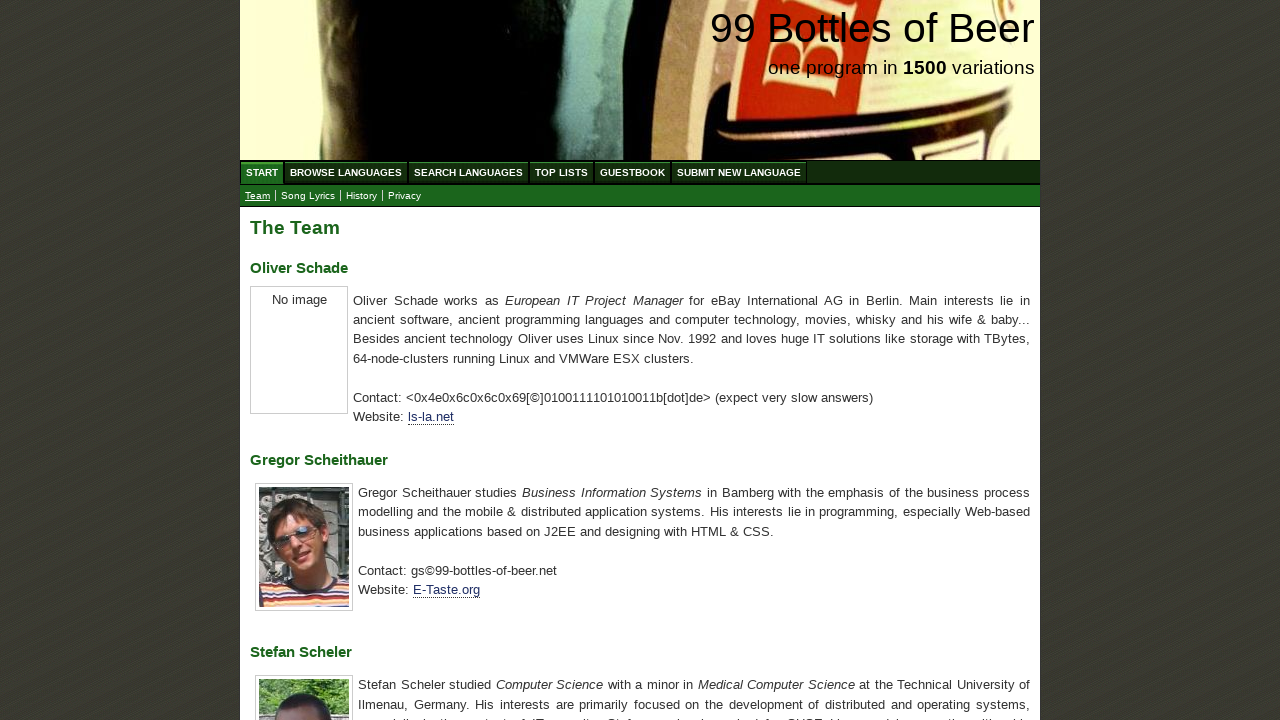

Verified that the three author names are displayed correctly: Oliver Schade, Gregor Scheithauer, Stefan Scheler
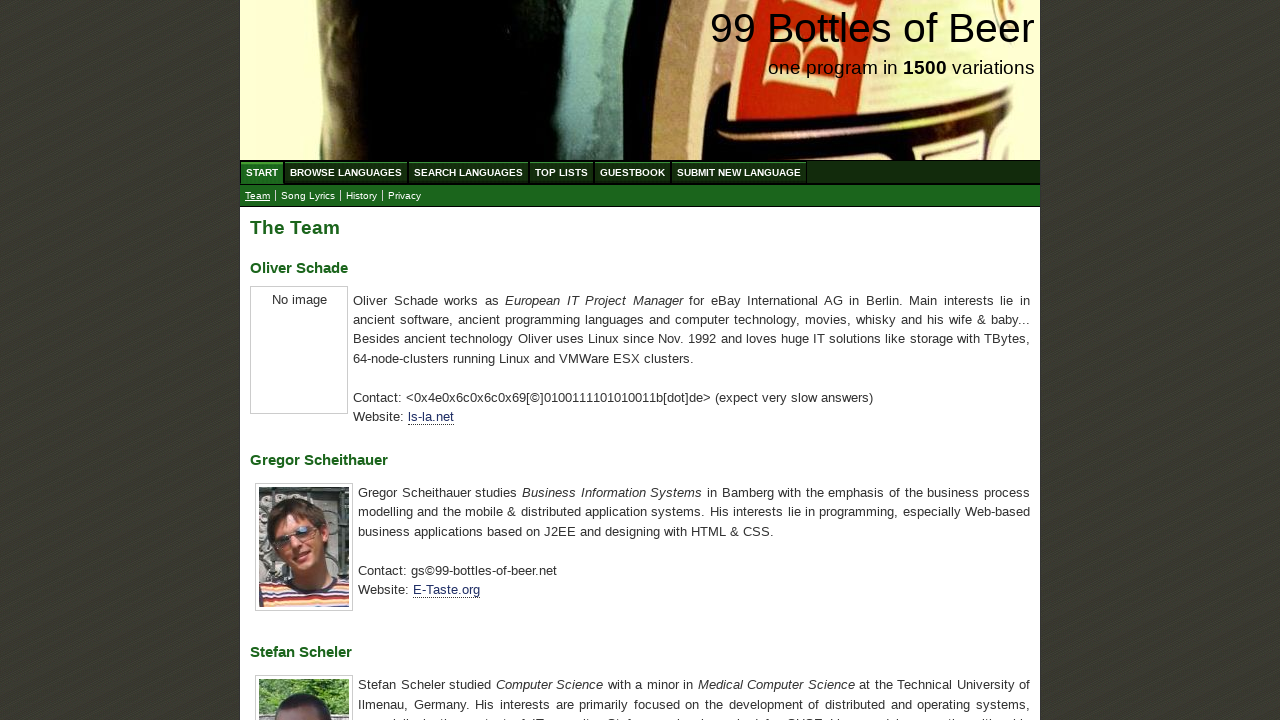

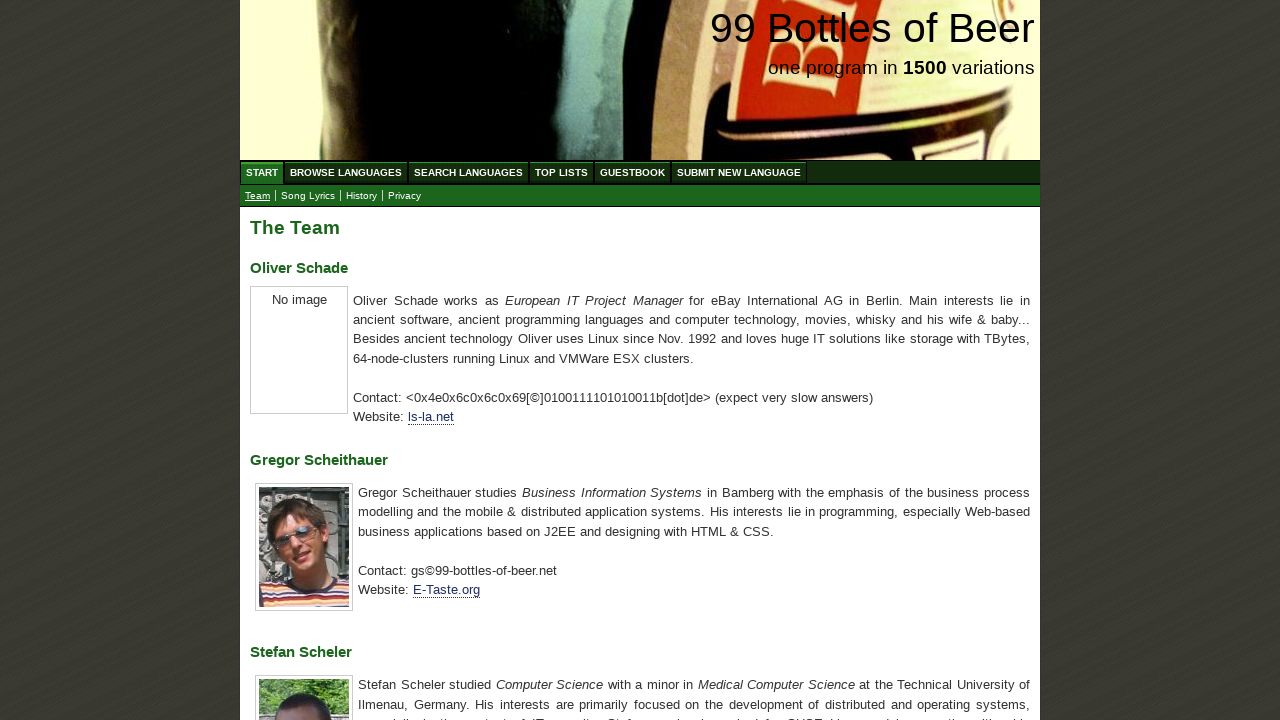